Tests popup window handling by clicking a link that opens a popup window, then switching to the new window and closing it while keeping the main window open.

Starting URL: http://omayo.blogspot.com/

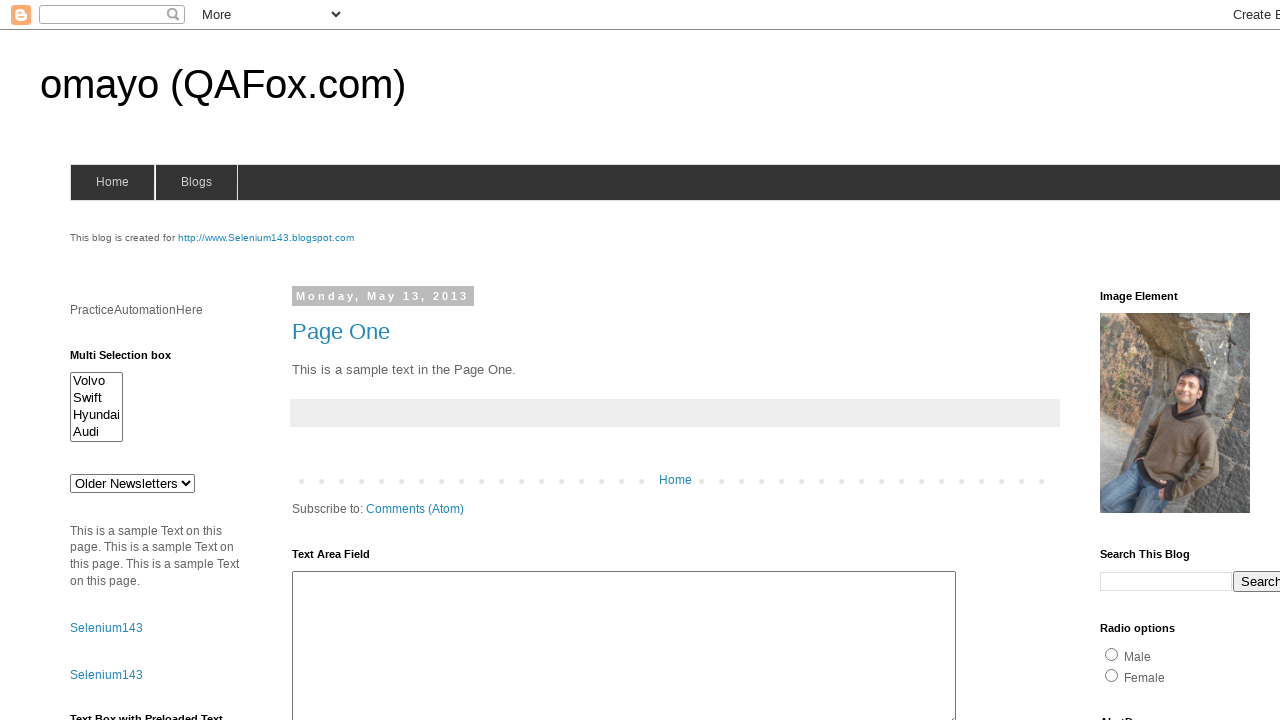

Navigated to http://omayo.blogspot.com/
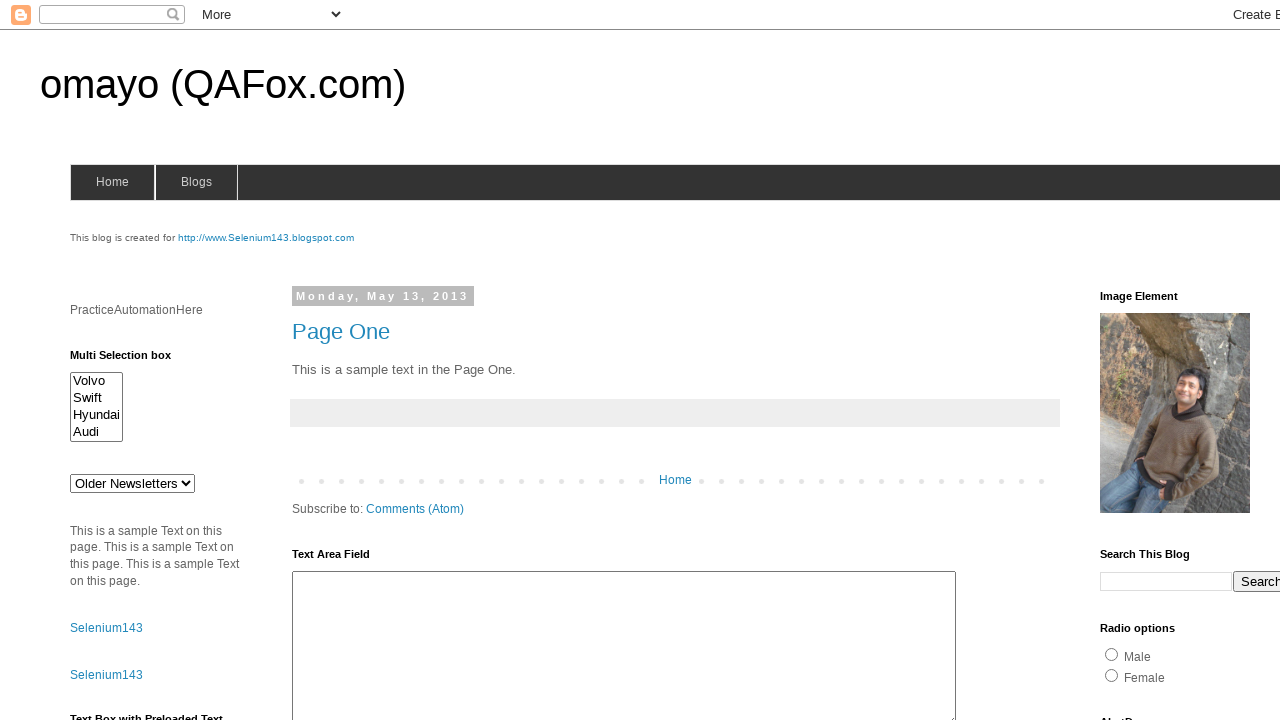

Clicked link to open popup window at (132, 360) on xpath=//a[.='Open a popup window']
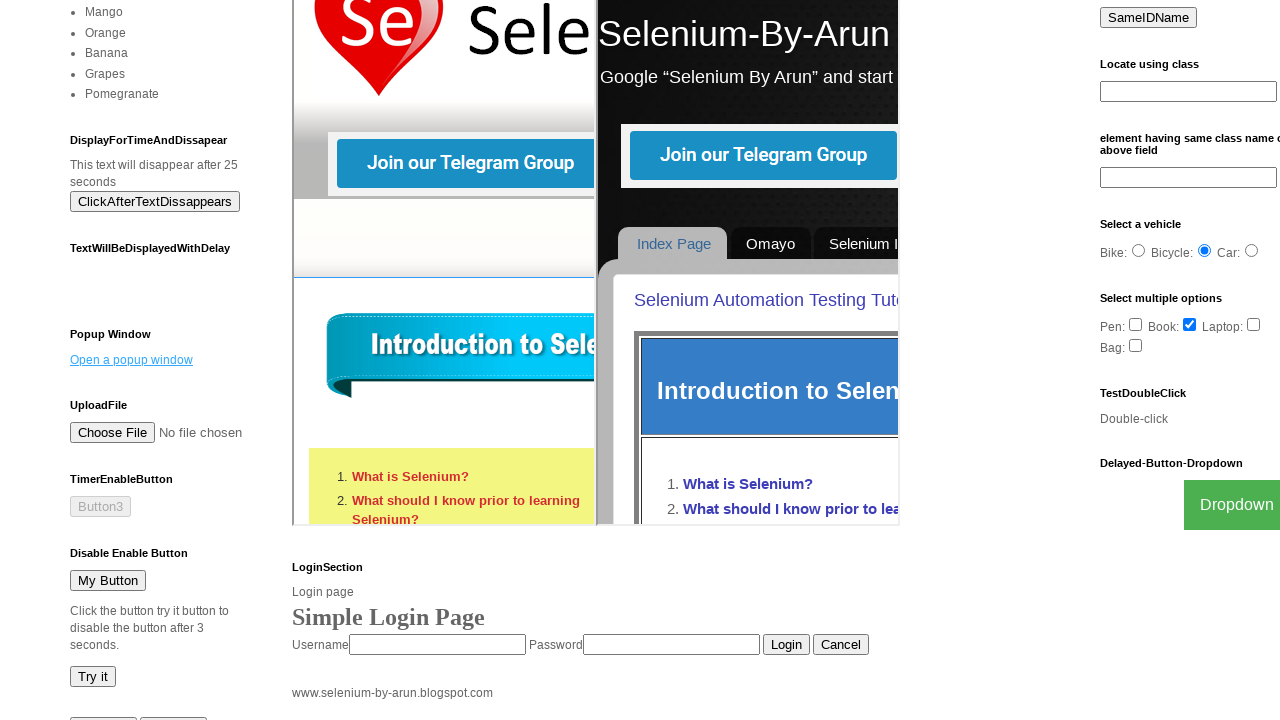

Waited for popup window to appear
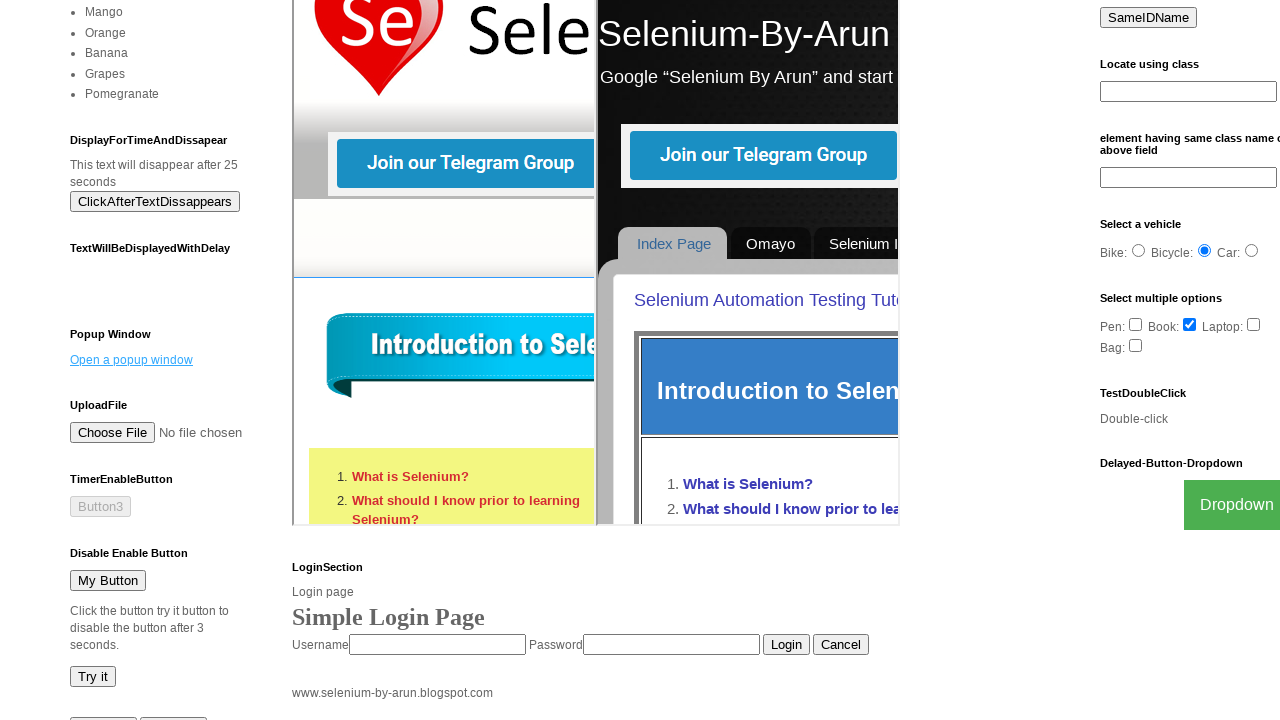

Retrieved all open pages/windows from context
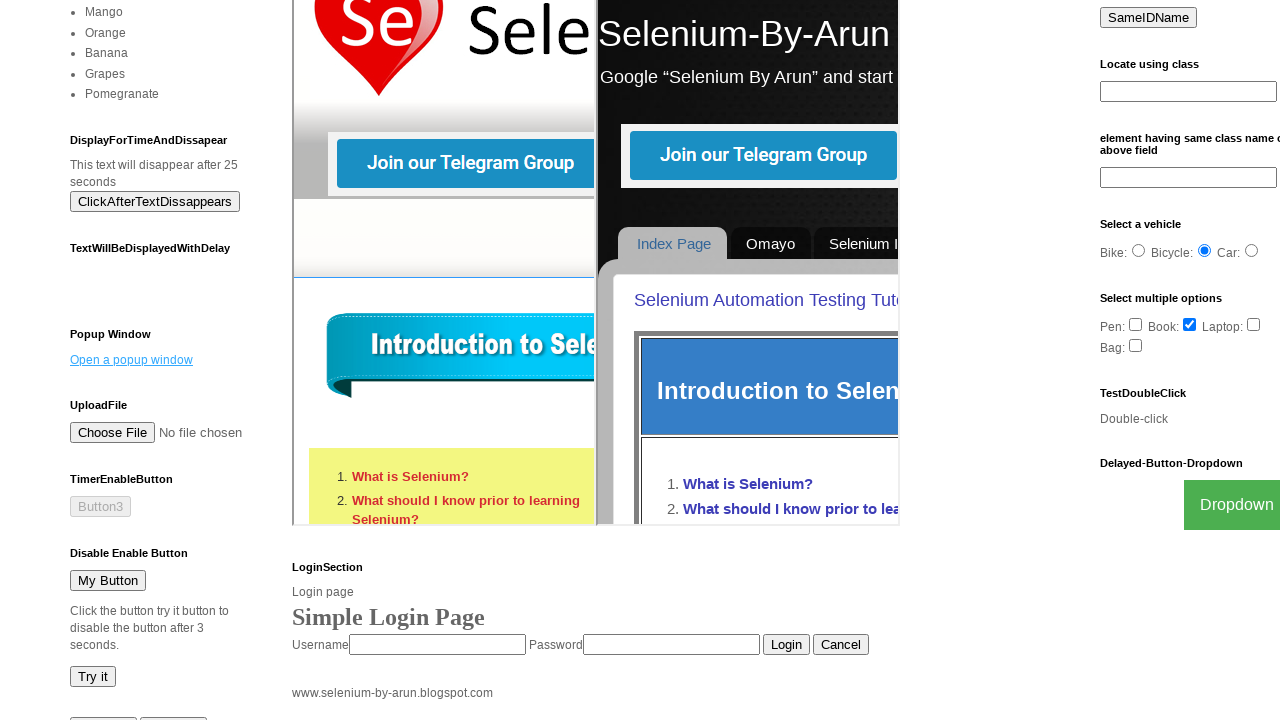

Closed popup window
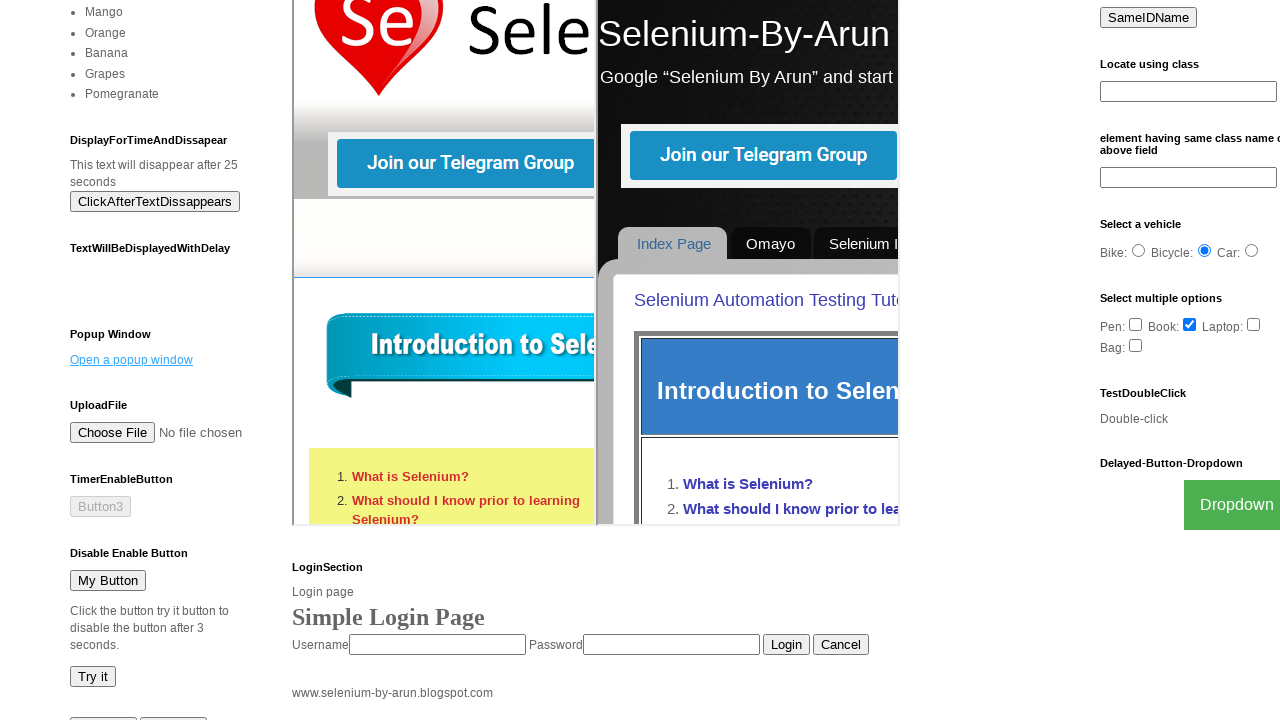

Verified main window remains open after popup closure
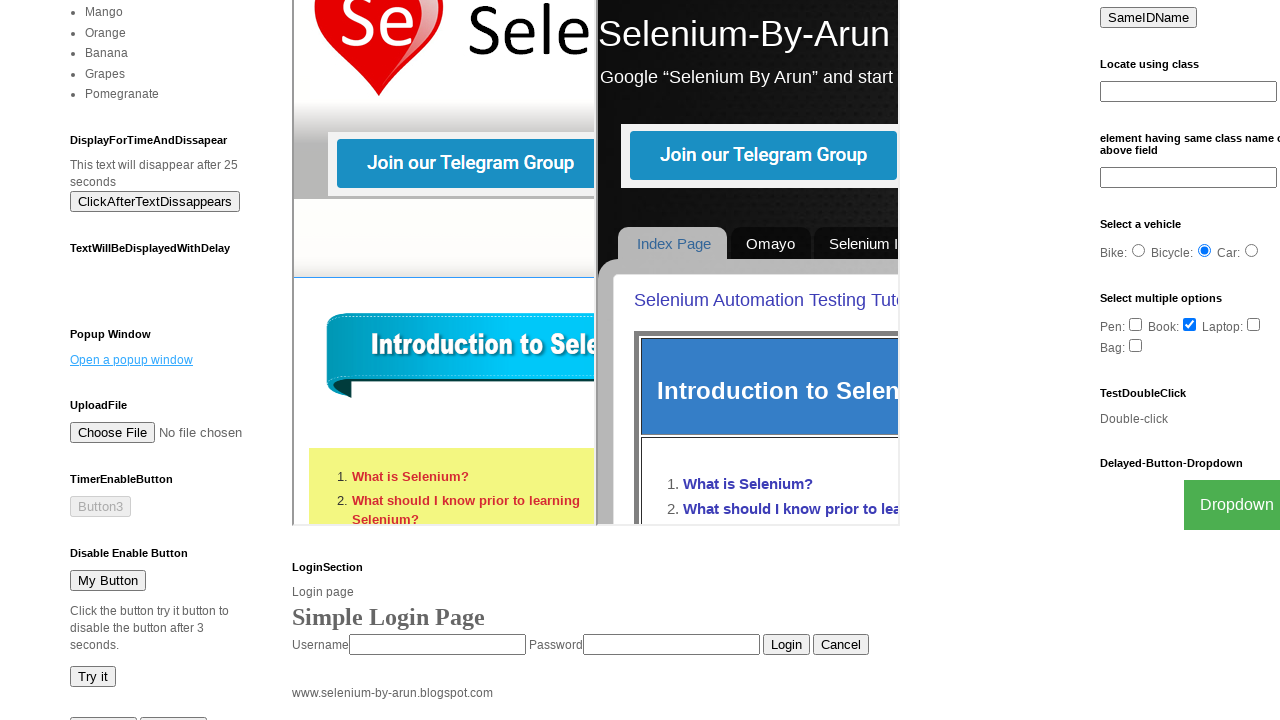

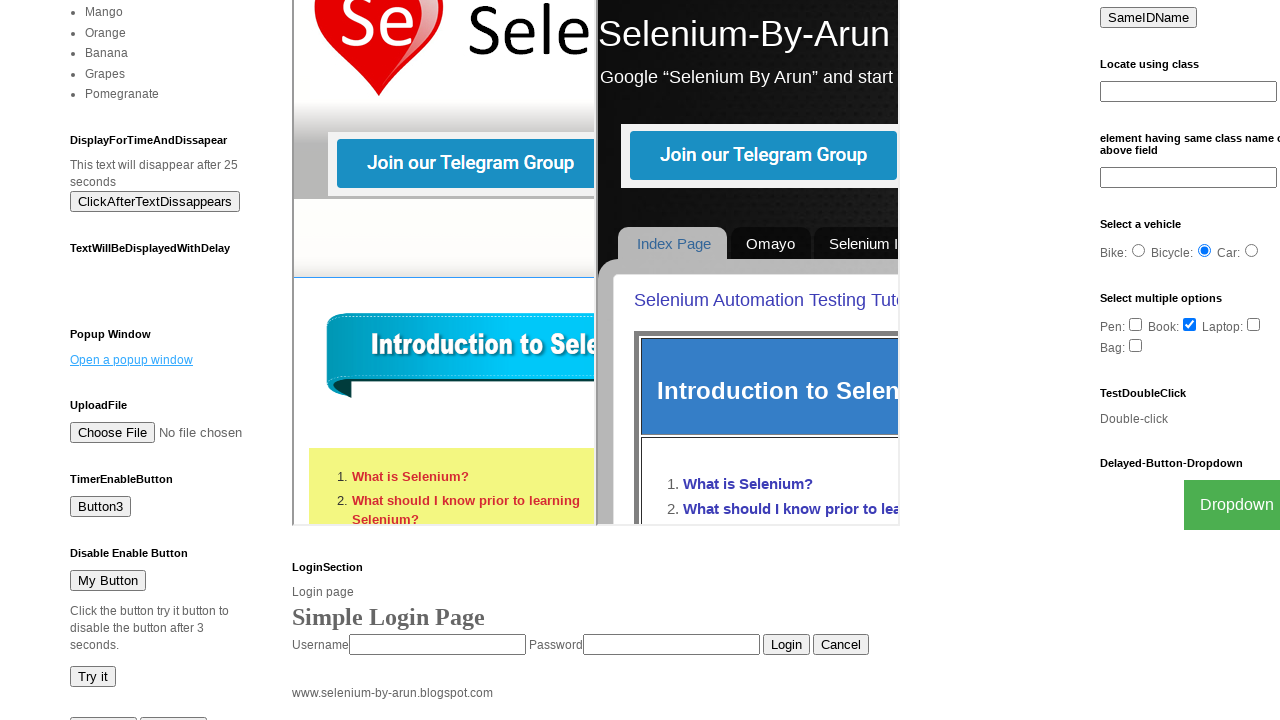